Tests drag and drop functionality on jQuery UI's Draggable demo page by clicking the Draggable link and performing a drag operation on the draggable element within an iframe

Starting URL: http://www.jqueryui.com/

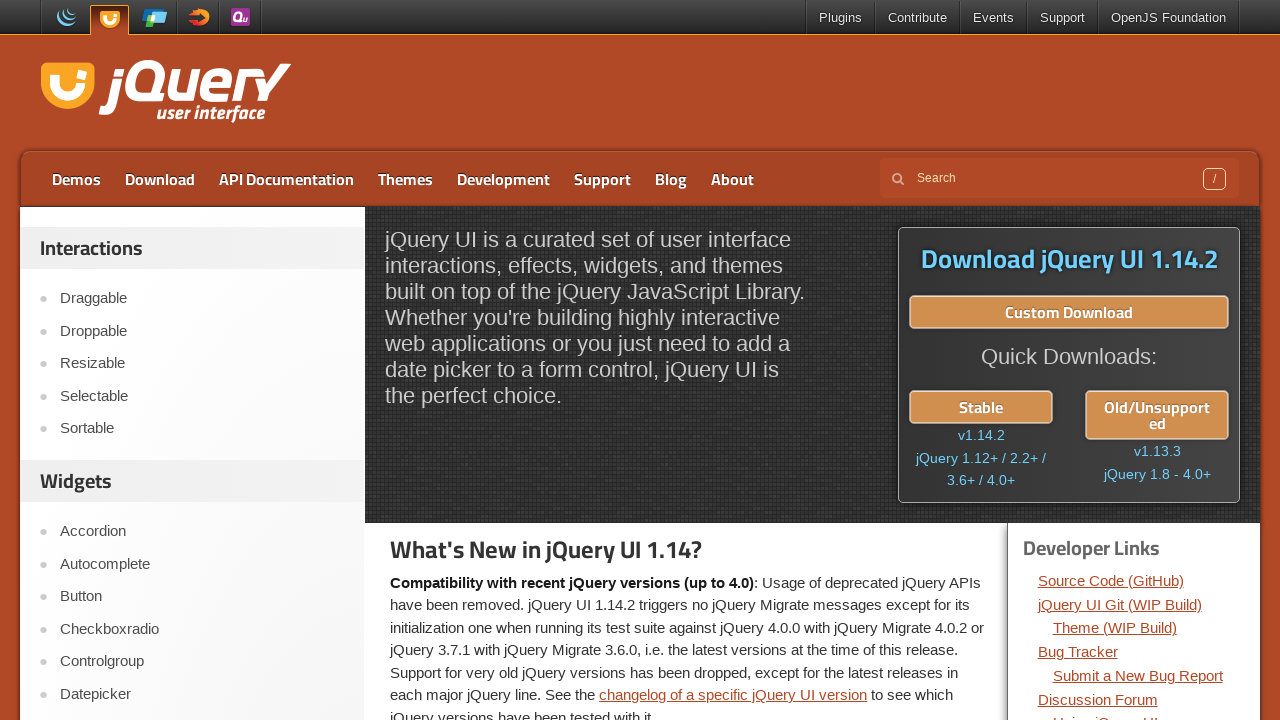

Clicked on the Draggable link at (202, 299) on text=Draggable
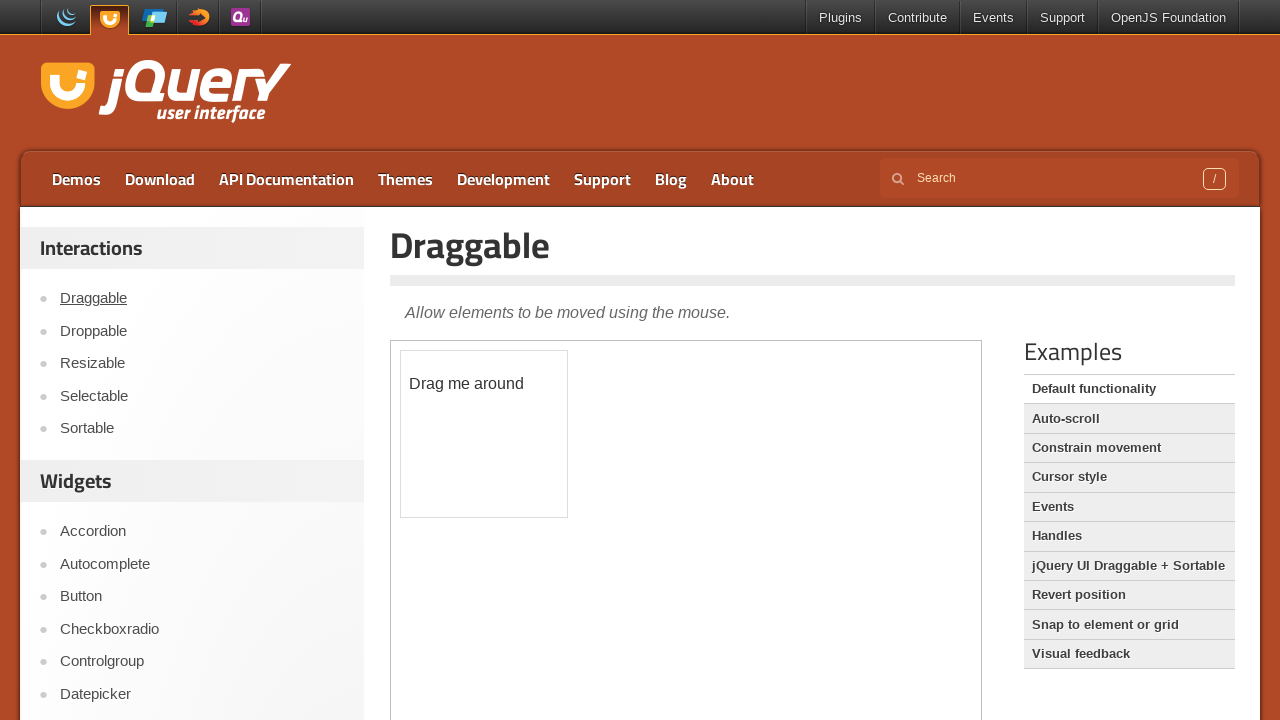

Located the demo iframe
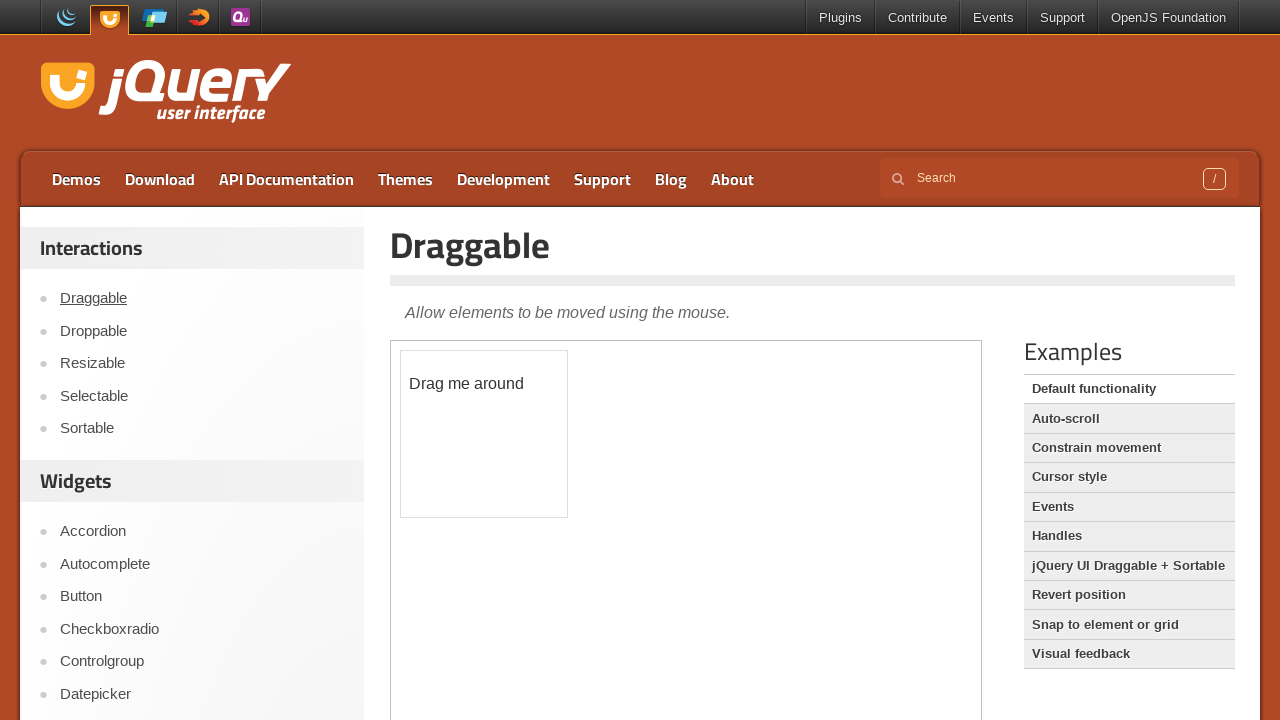

Draggable element is now visible
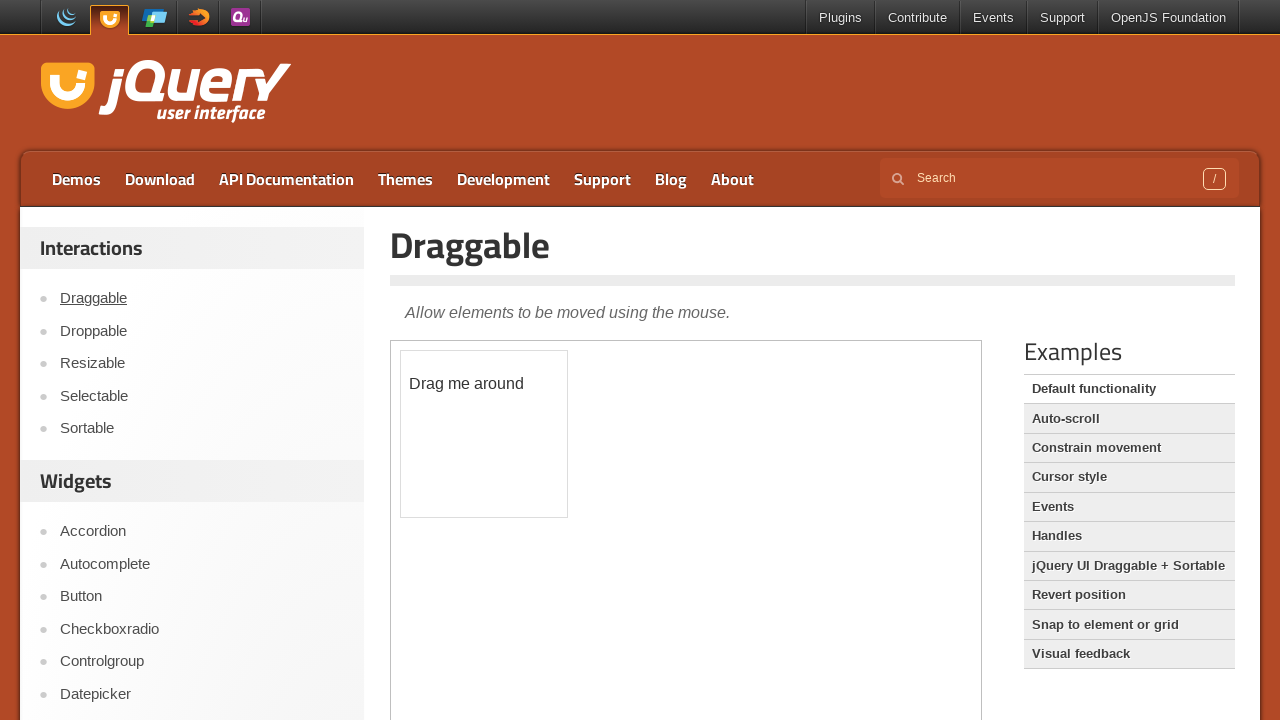

Located the draggable element
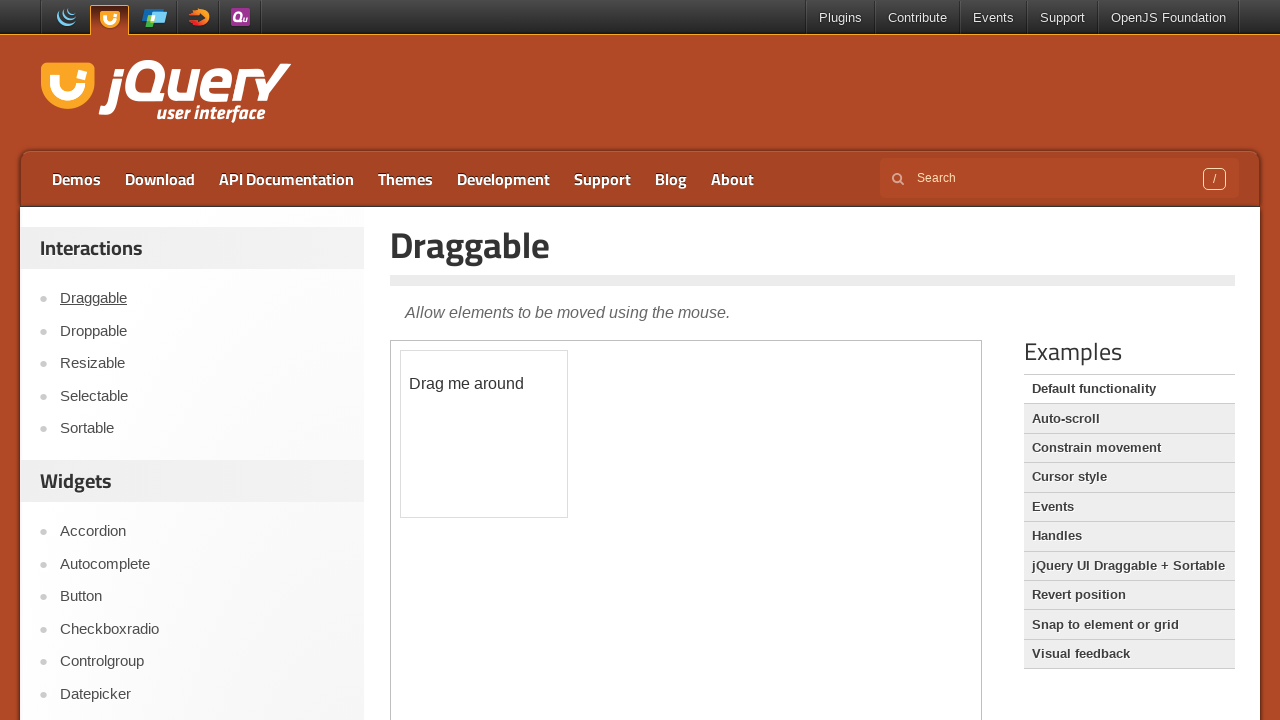

Performed drag operation on draggable element with offset (100, 100) at (501, 451)
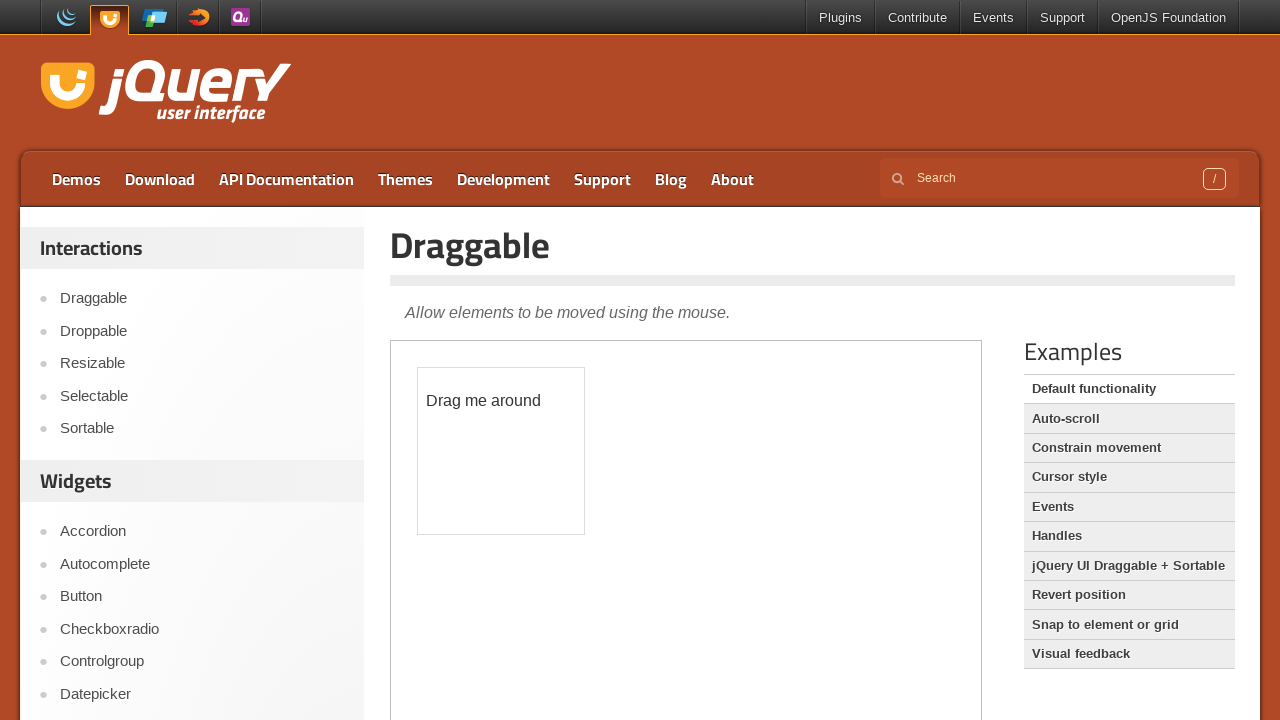

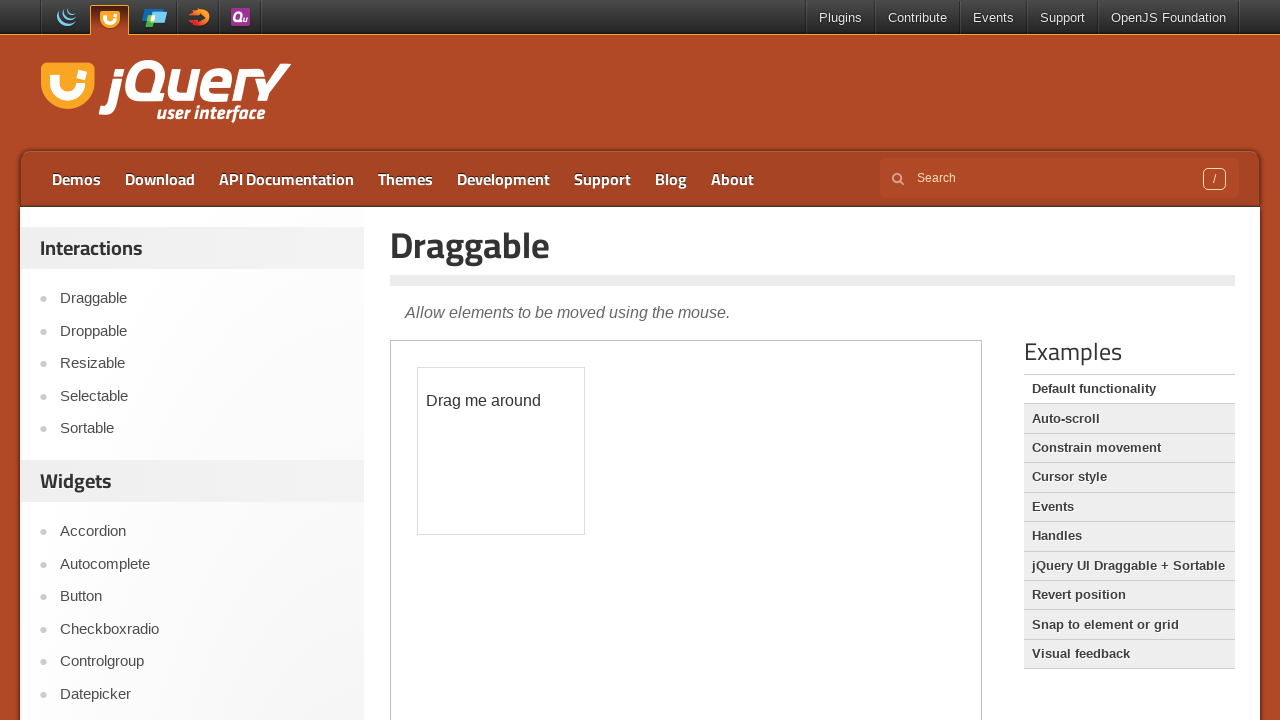